Tests adding a todo item, marking it as completed by clicking the toggle, then verifying the item appears correctly under Active and Completed filters.

Starting URL: https://example.cypress.io/todo#/

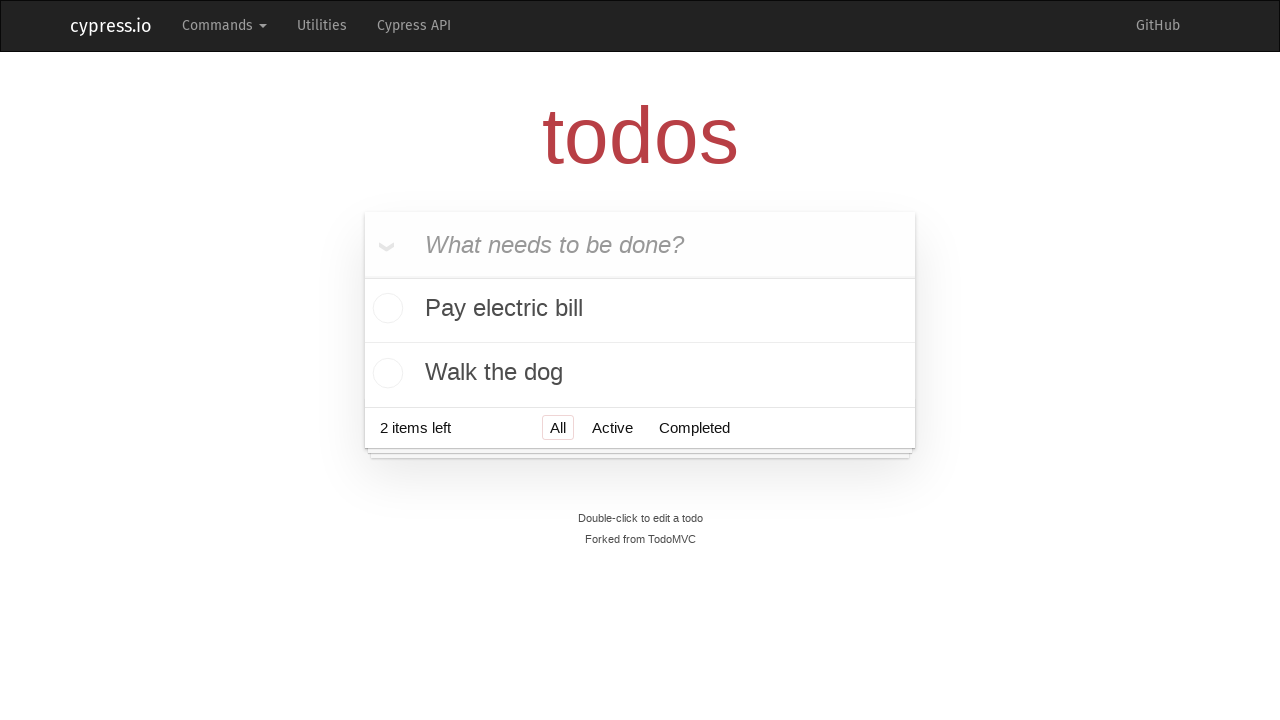

Filled new todo input field with 'Buy groceries for dinner' on .new-todo
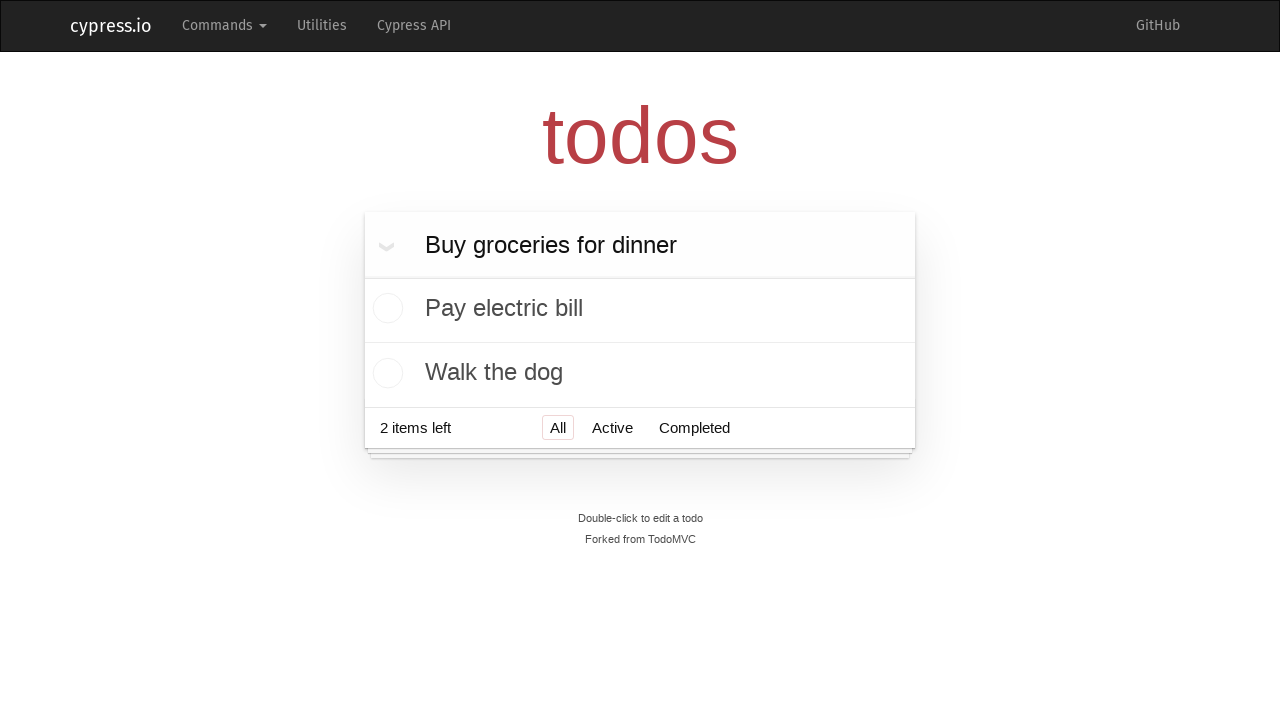

Pressed Enter to add the todo item on .new-todo
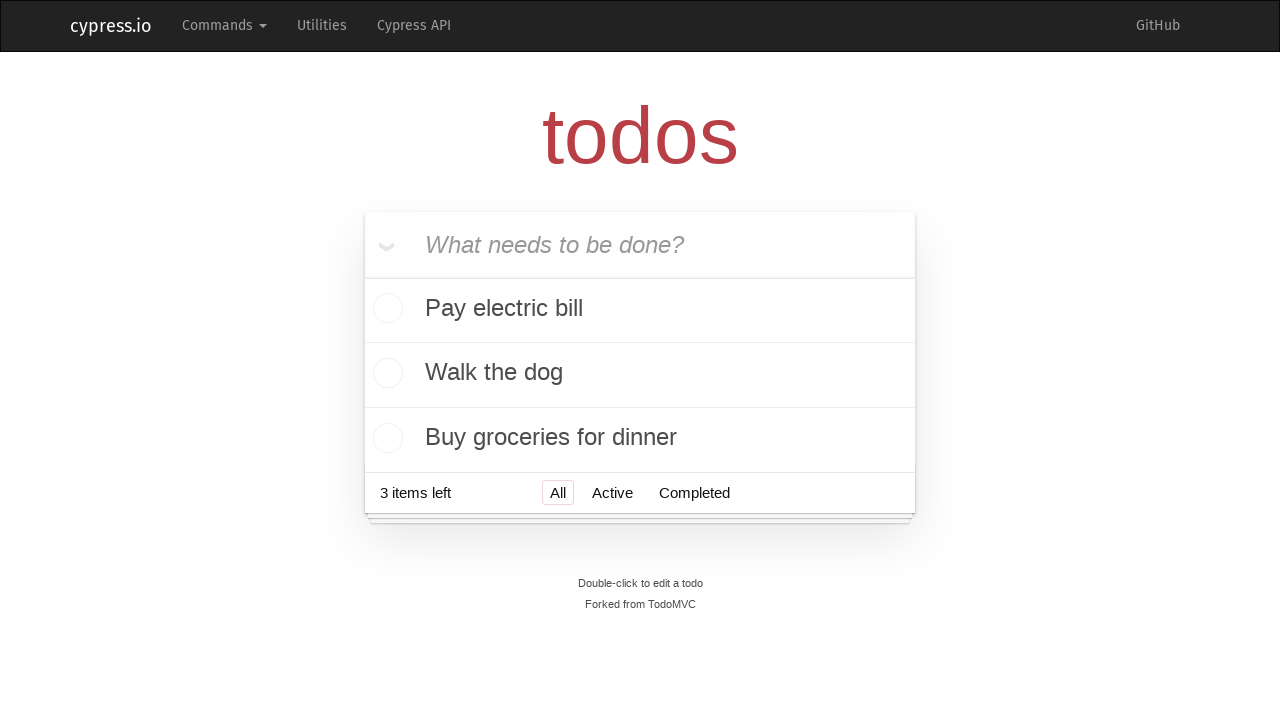

Clicked toggle button to mark todo item as completed at (385, 438) on .todo-list li:has-text('Buy groceries for dinner') .toggle
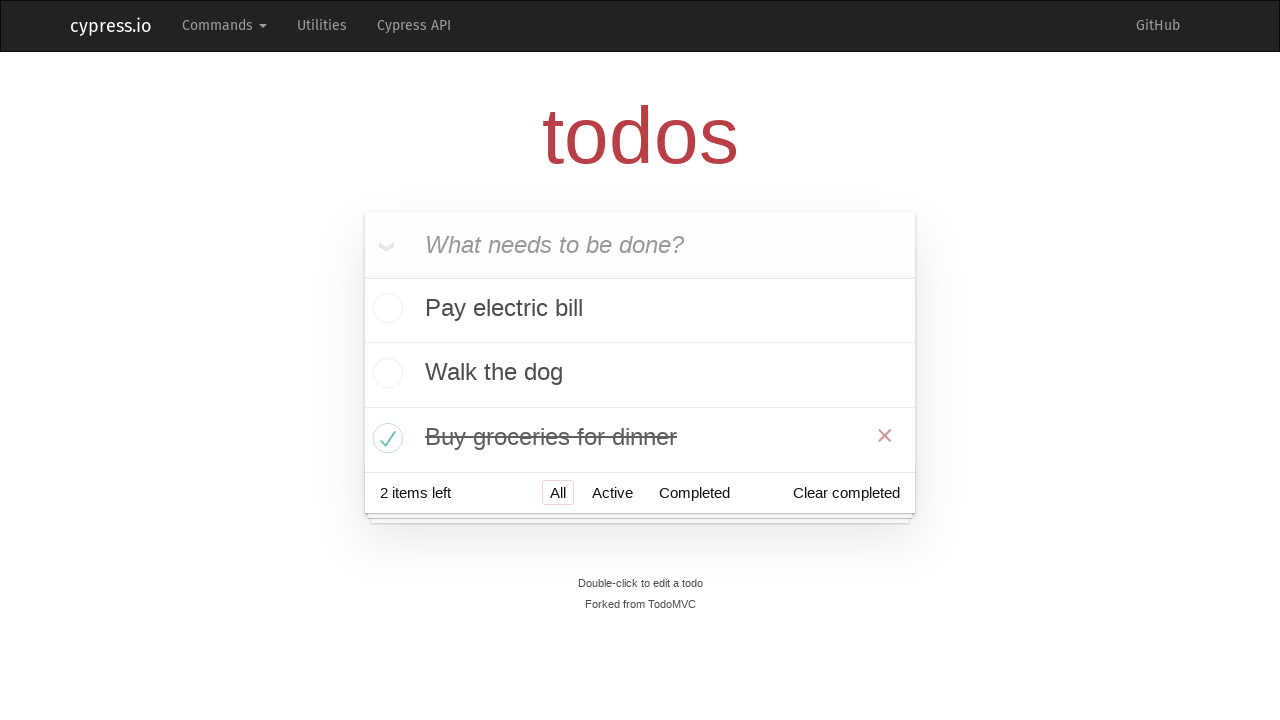

Verified todo item is marked as completed
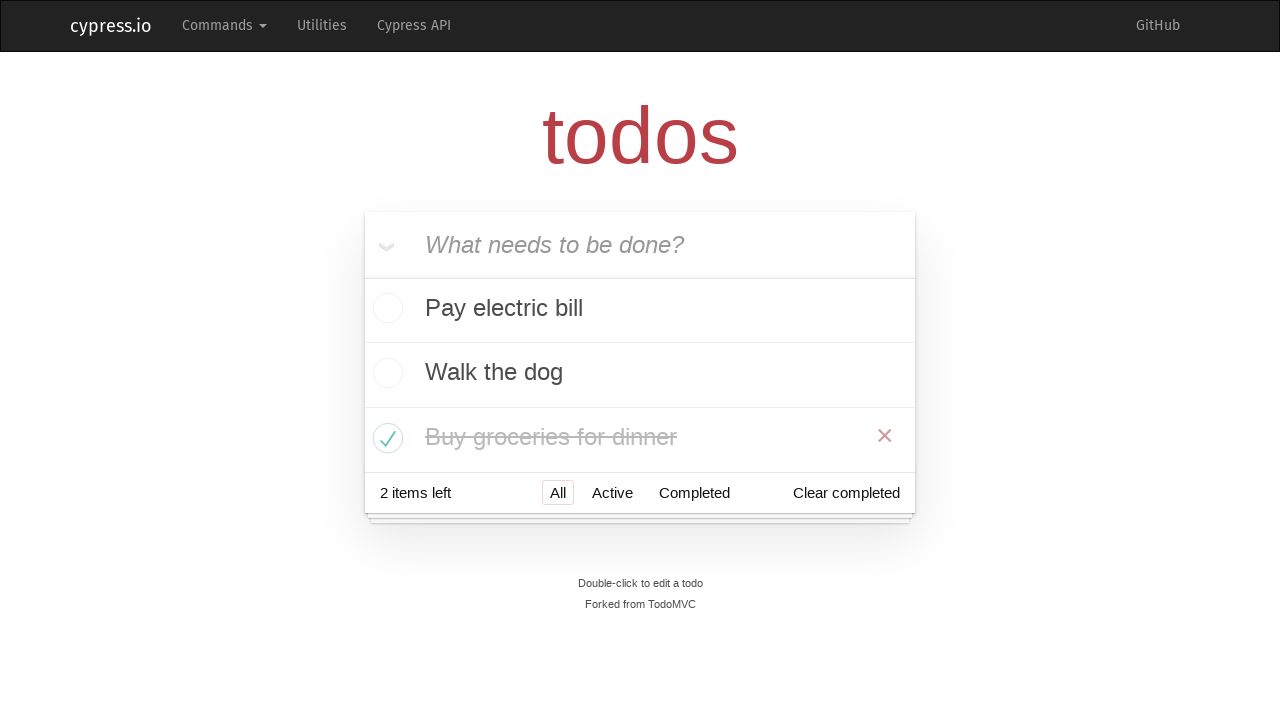

Clicked Active filter at (612, 492) on a:has-text('Active')
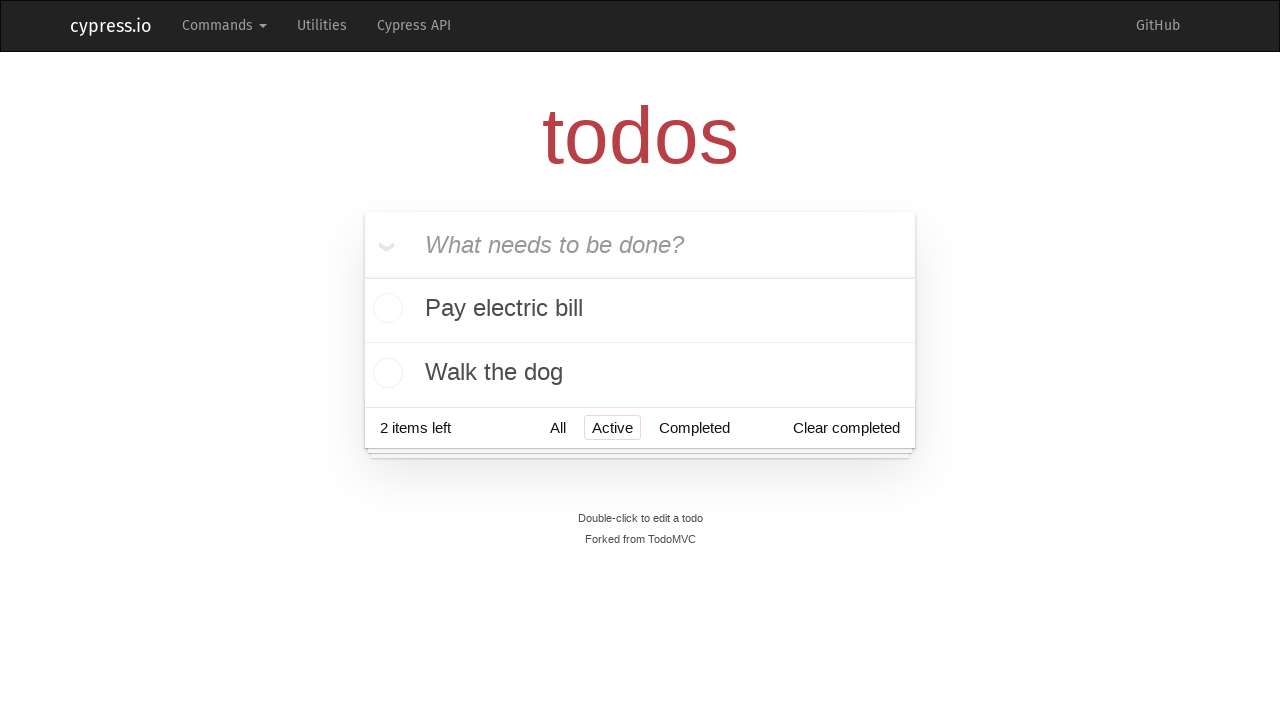

Verified todo item is not displayed in Active list
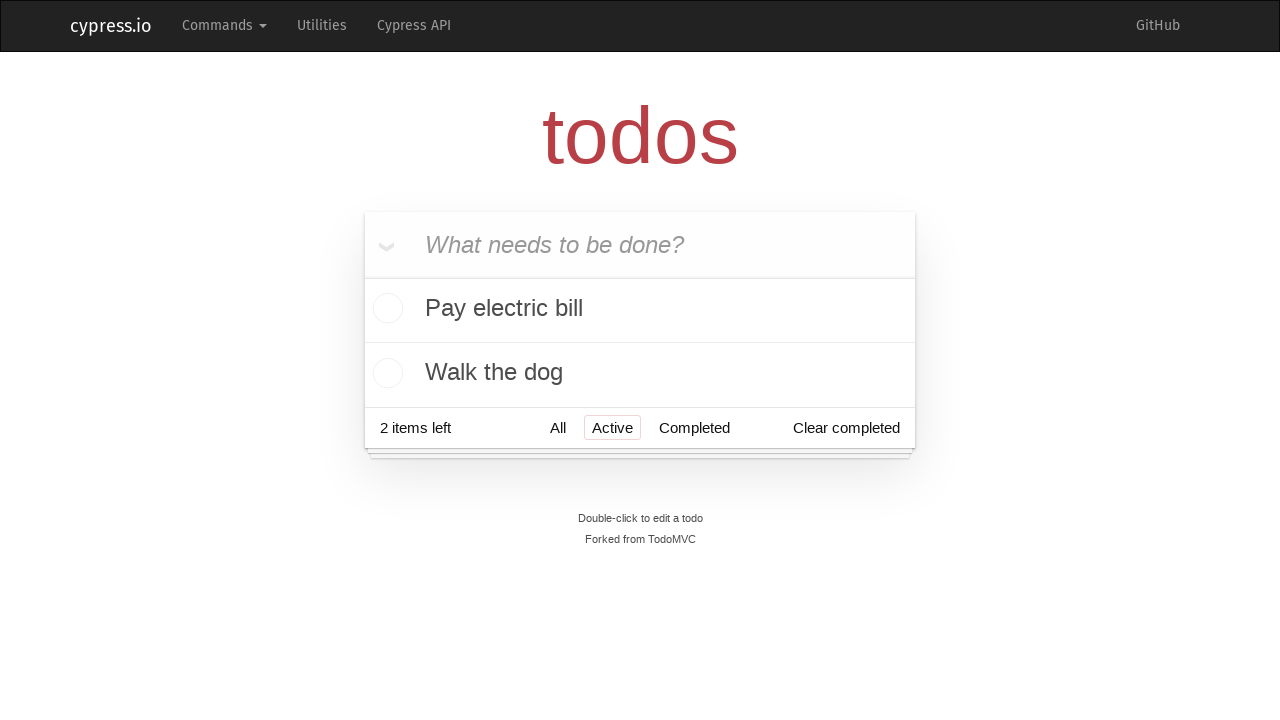

Clicked Completed filter at (694, 428) on a:has-text('Completed')
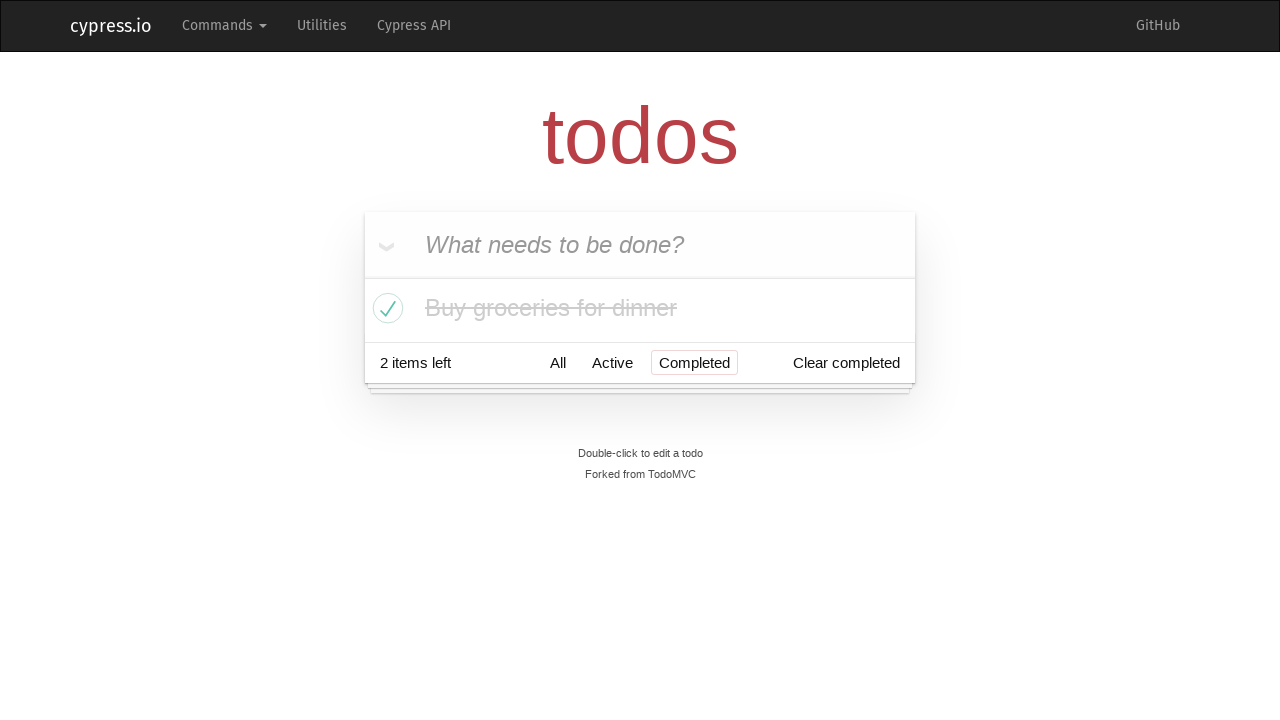

Verified todo item is displayed in Completed list
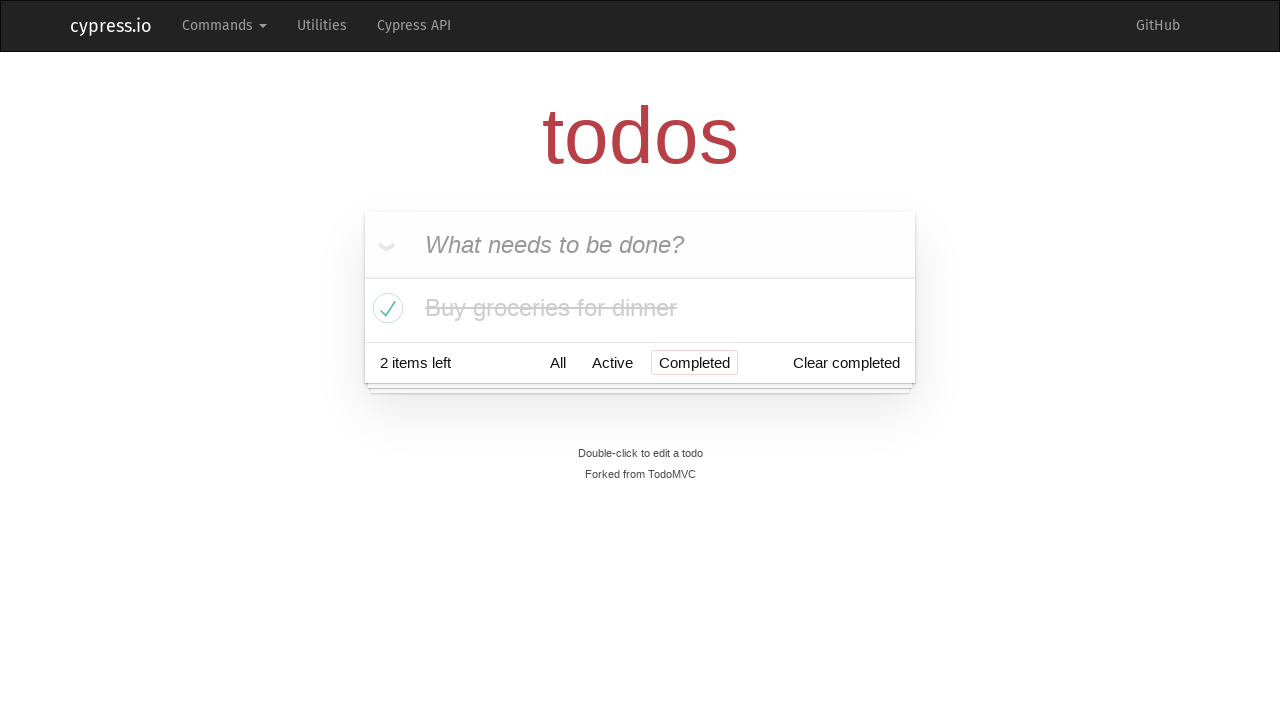

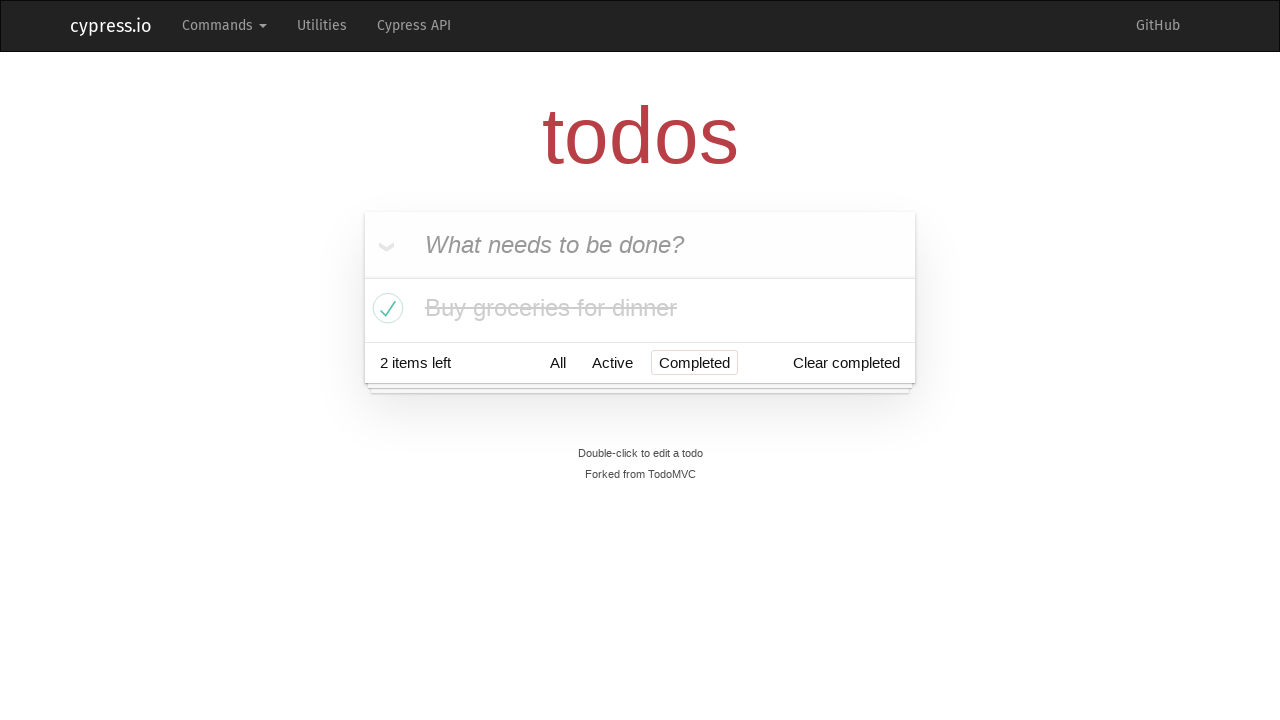